Tests jQuery UI drag and drop functionality by dragging an element into a droppable area within an iframe and verifying the drop was successful

Starting URL: https://jqueryui.com/droppable/

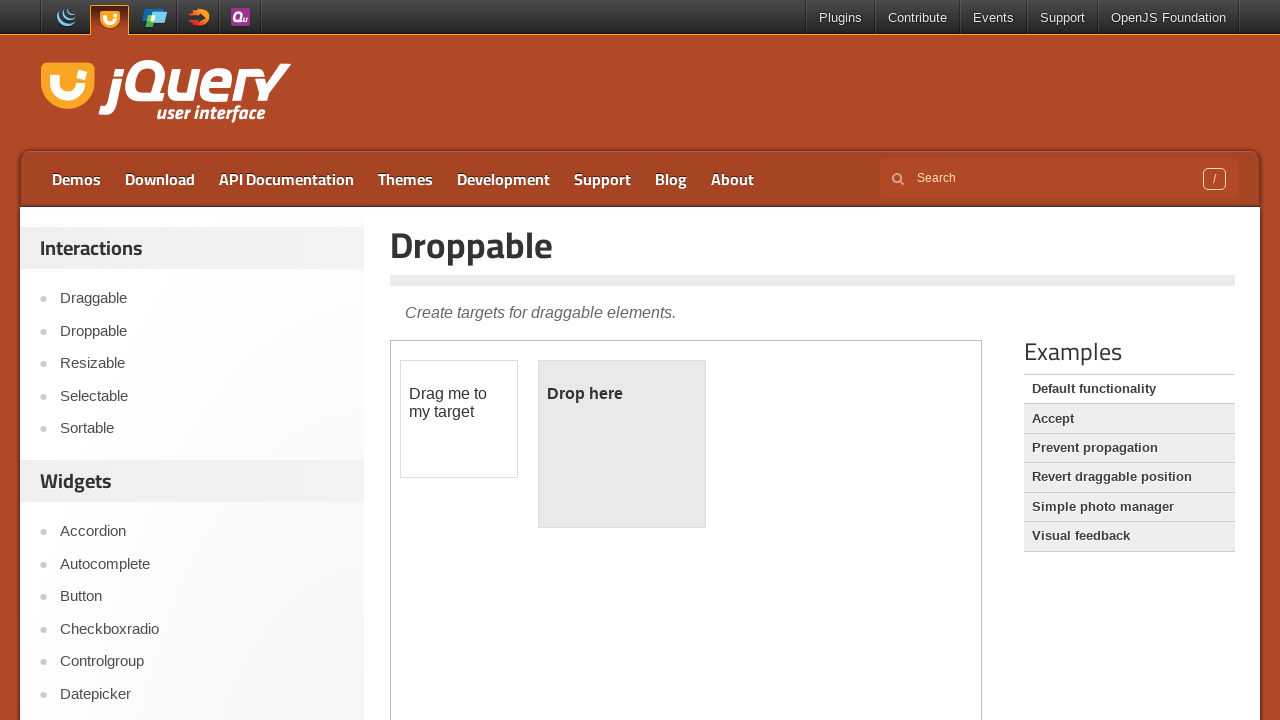

Located the demo iframe for jQuery UI droppable test
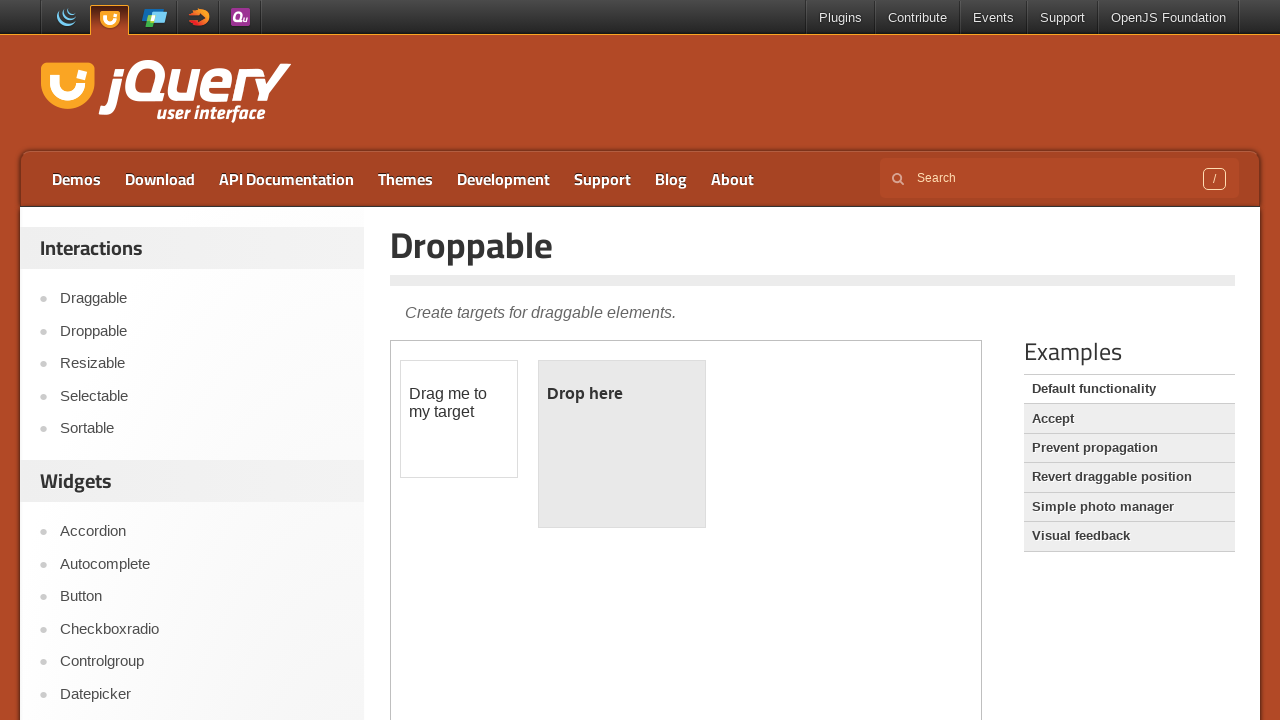

Located the draggable element within the iframe
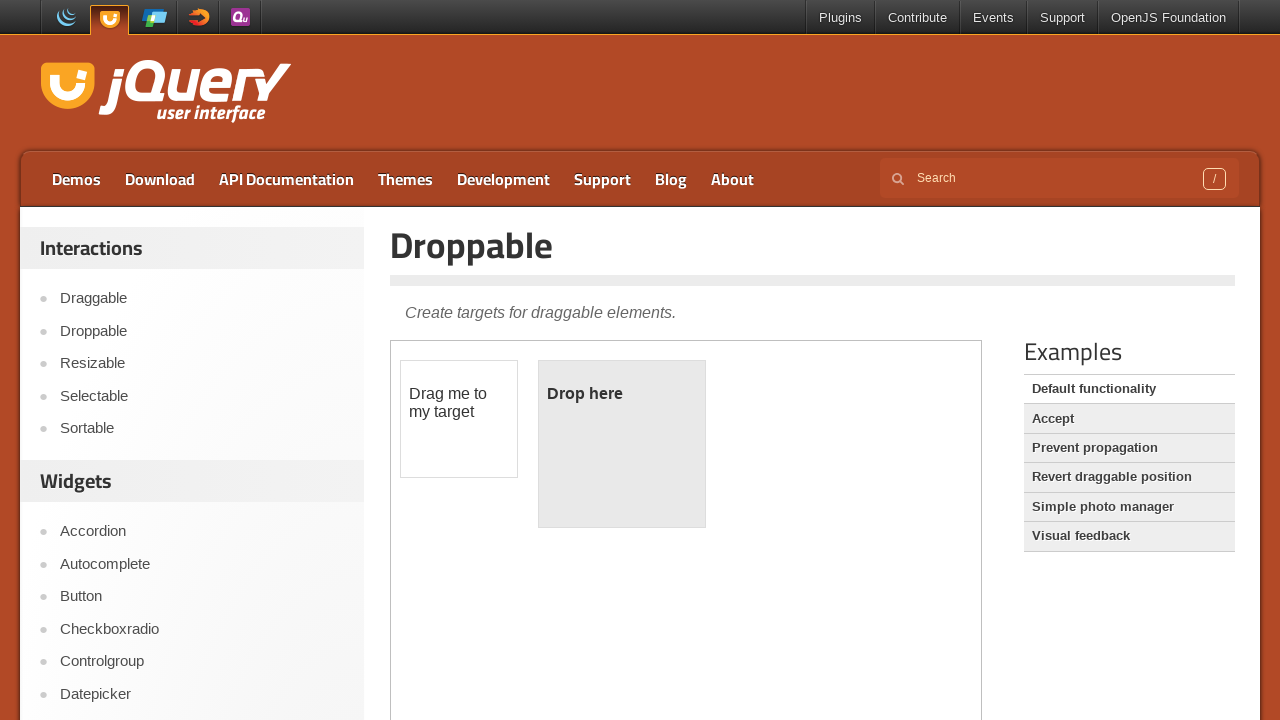

Located the droppable element within the iframe
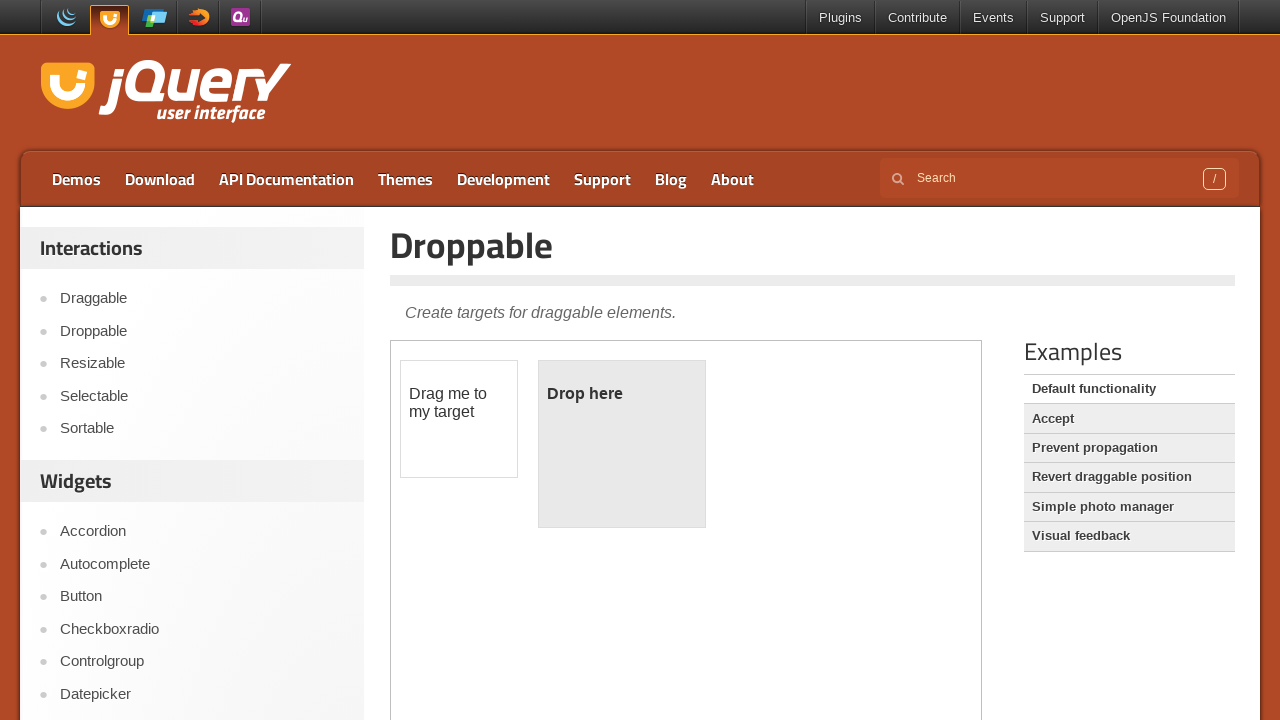

Dragged the draggable element into the droppable area at (622, 444)
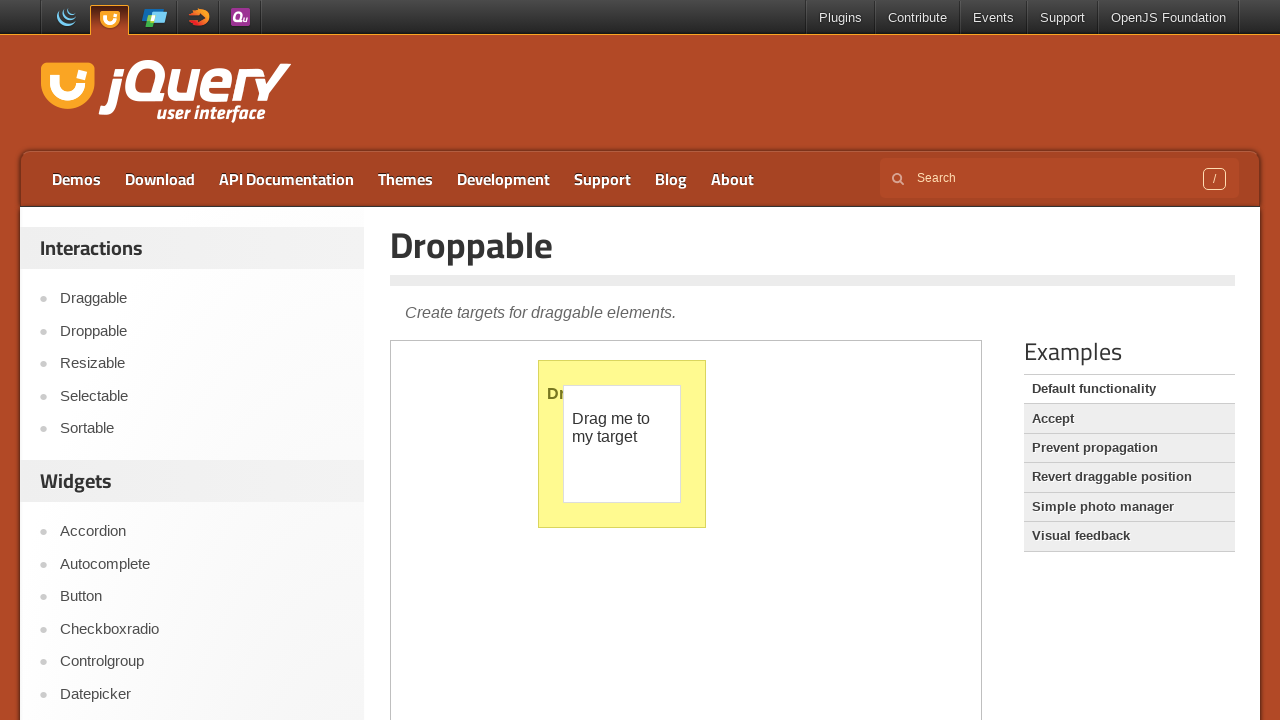

Retrieved the text content from the droppable element to verify drop success
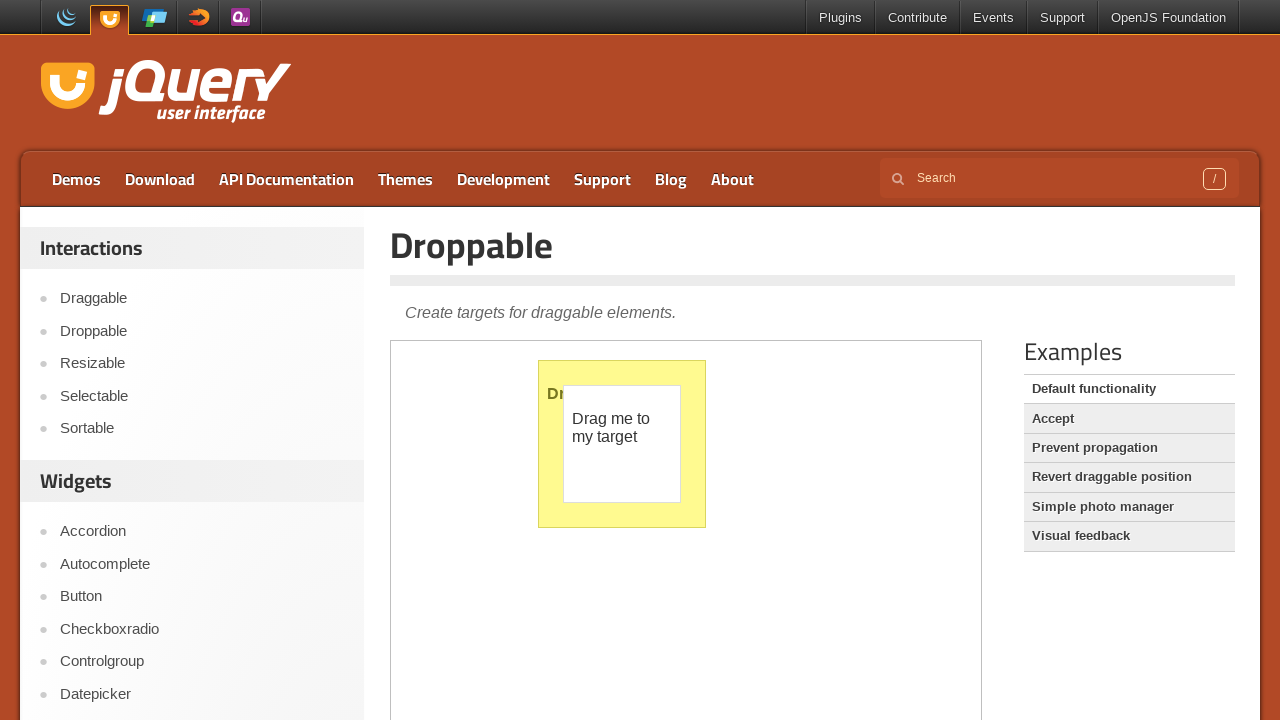

Verified that the drop was successful - droppable element displays 'Dropped!' text
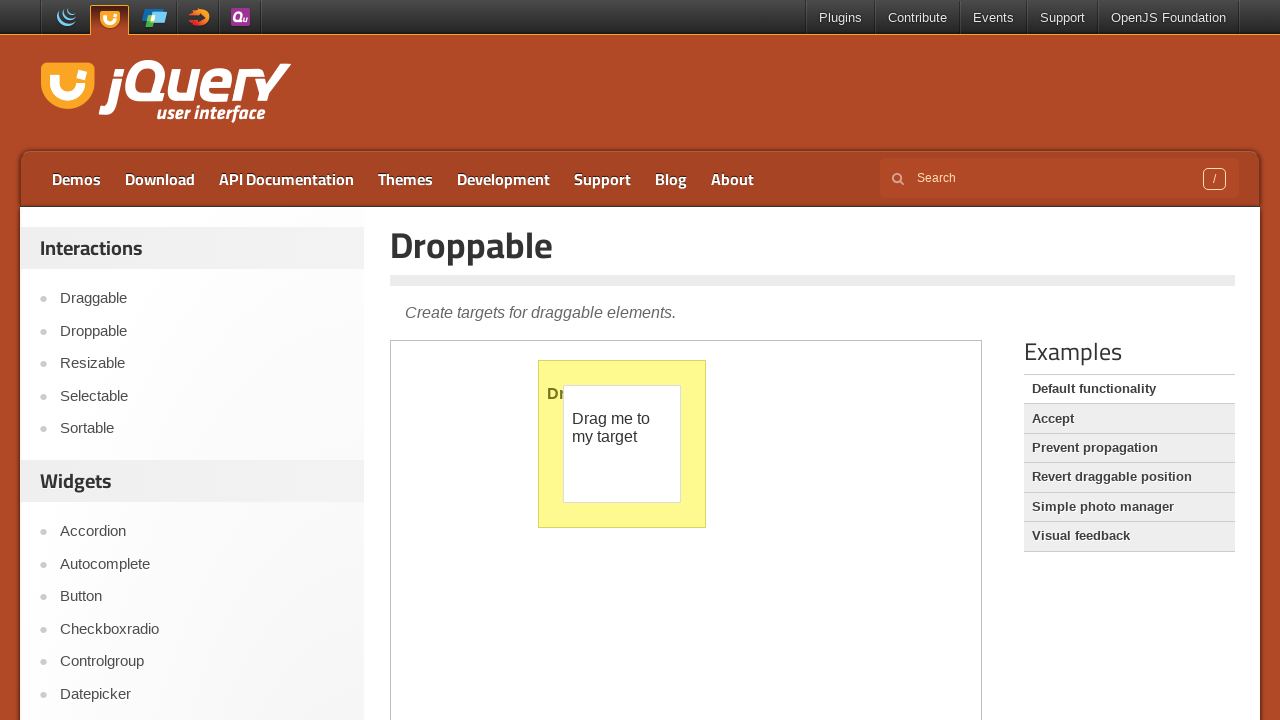

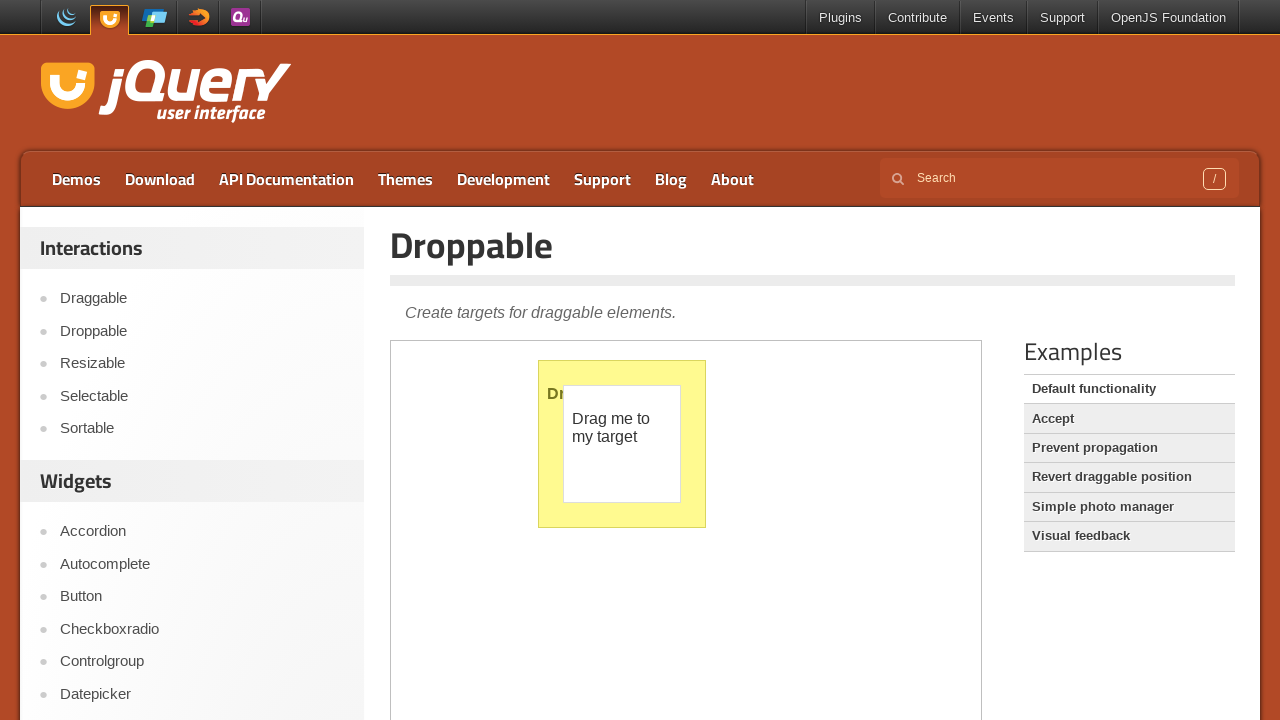